Tests a JavaScript prompt dialog by clicking the third button, entering a name in the prompt, accepting it, and verifying the entered name appears in the result message.

Starting URL: https://the-internet.herokuapp.com/javascript_alerts

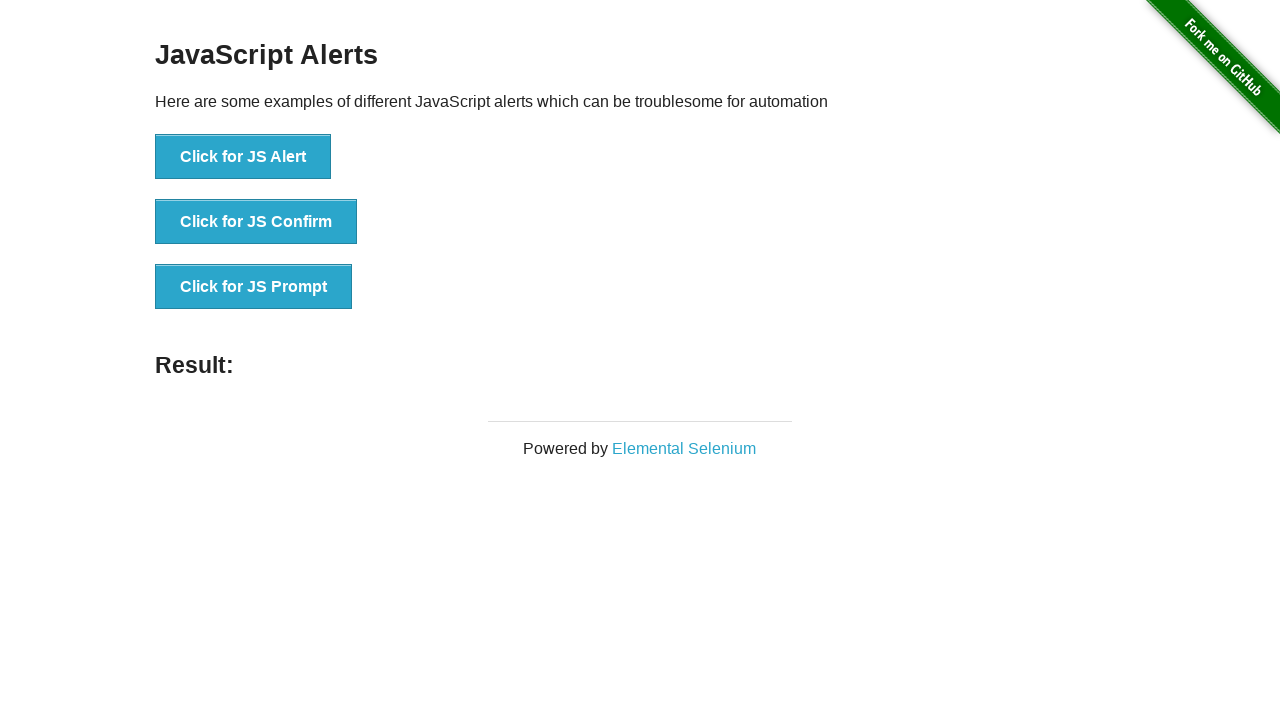

Set up dialog handler to accept prompt with 'Marcus'
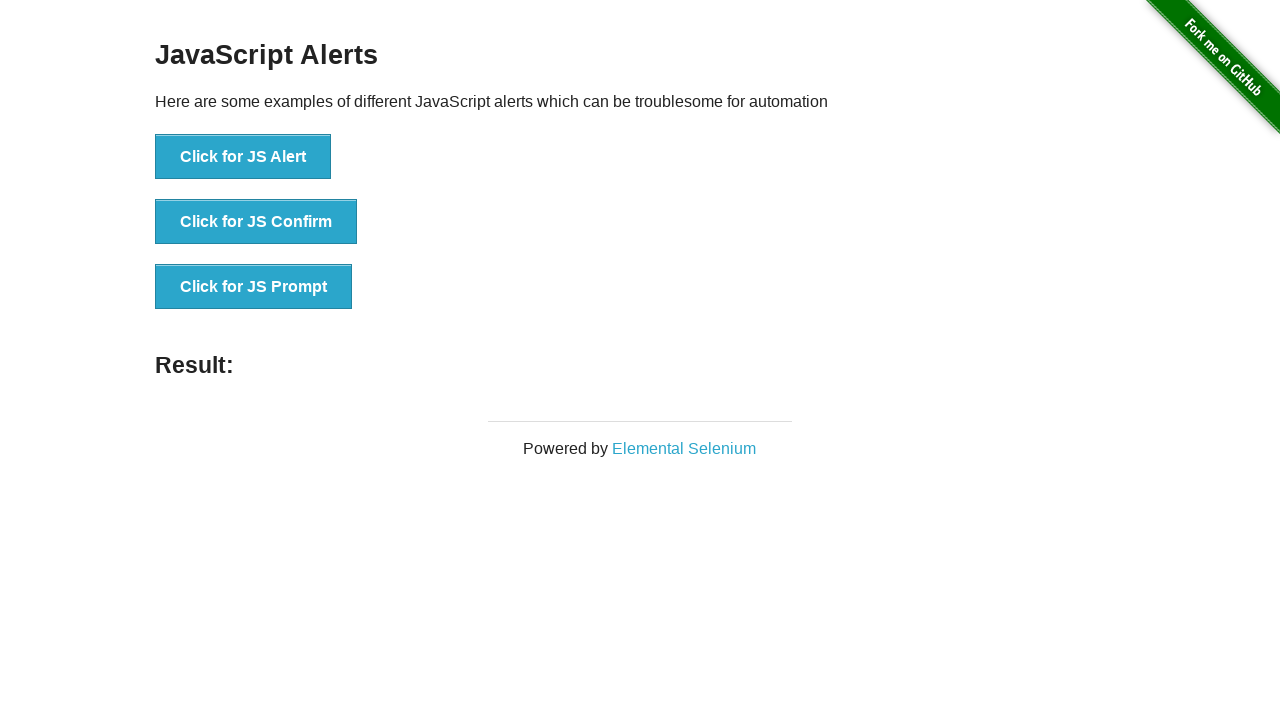

Clicked the third button to trigger JavaScript prompt dialog at (254, 287) on button[onclick='jsPrompt()']
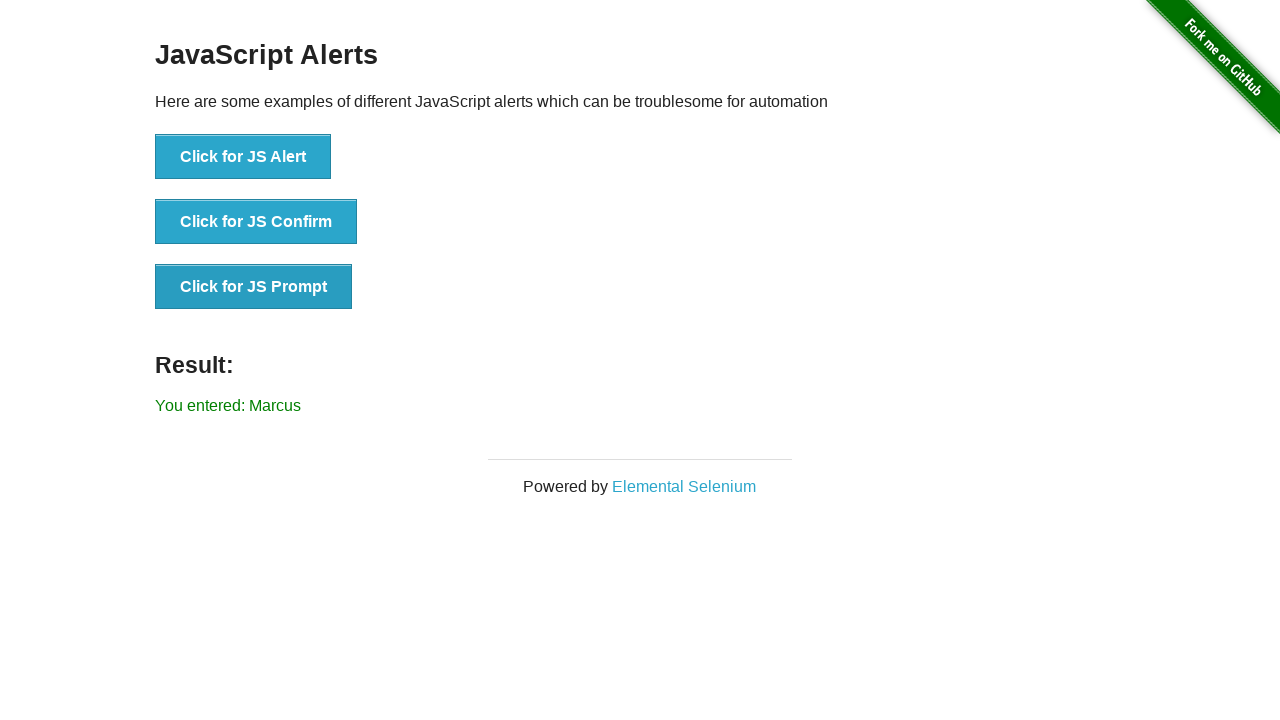

Waited for result message with 'You entered: Marcus' to appear
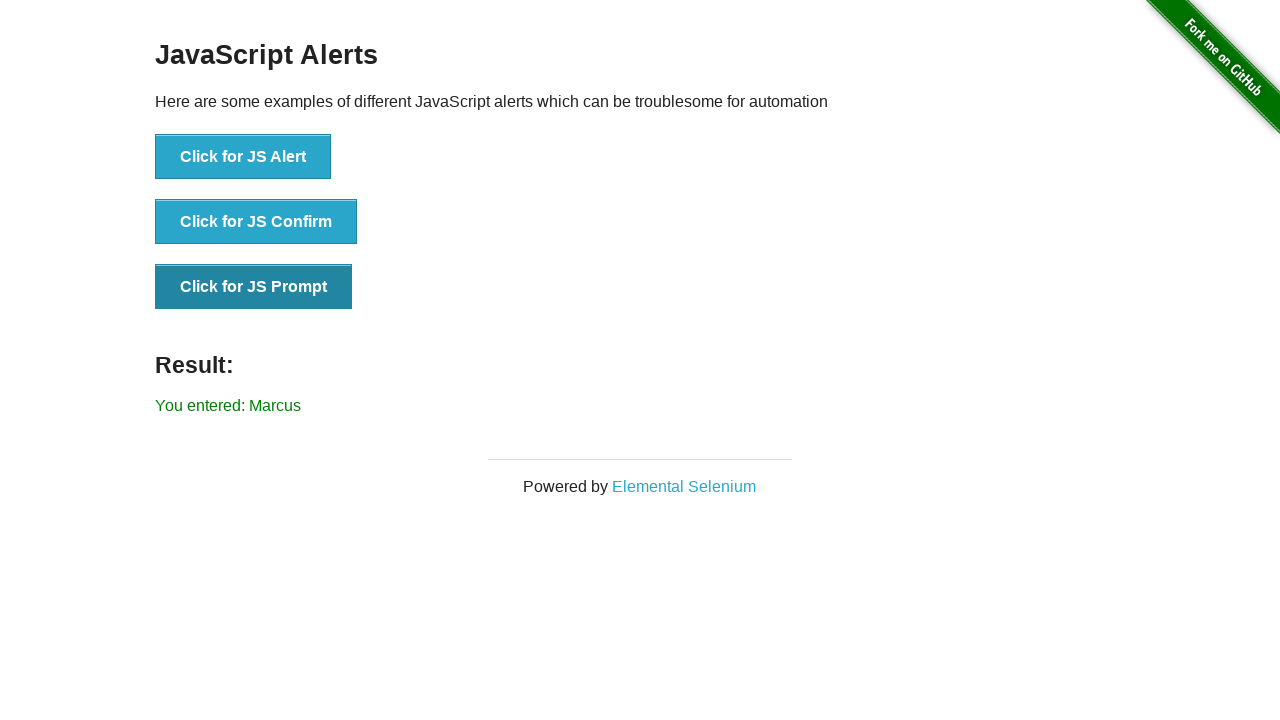

Verified that 'You entered: Marcus' message is visible
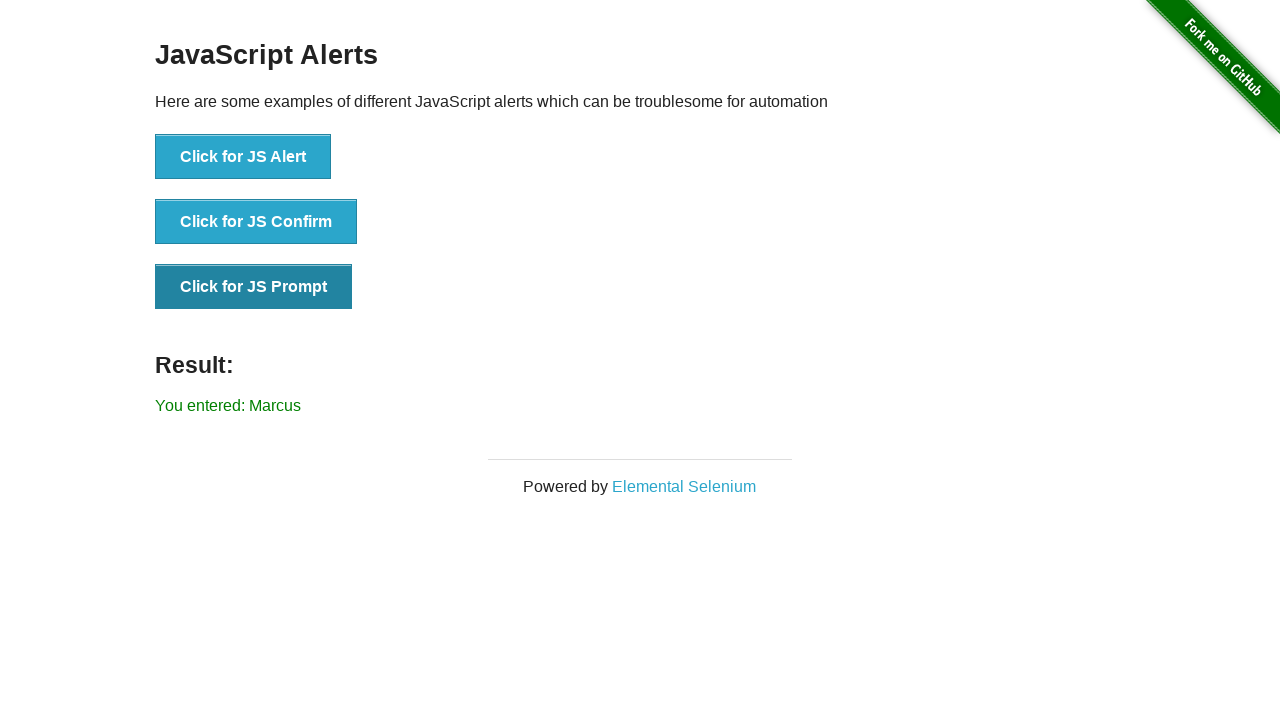

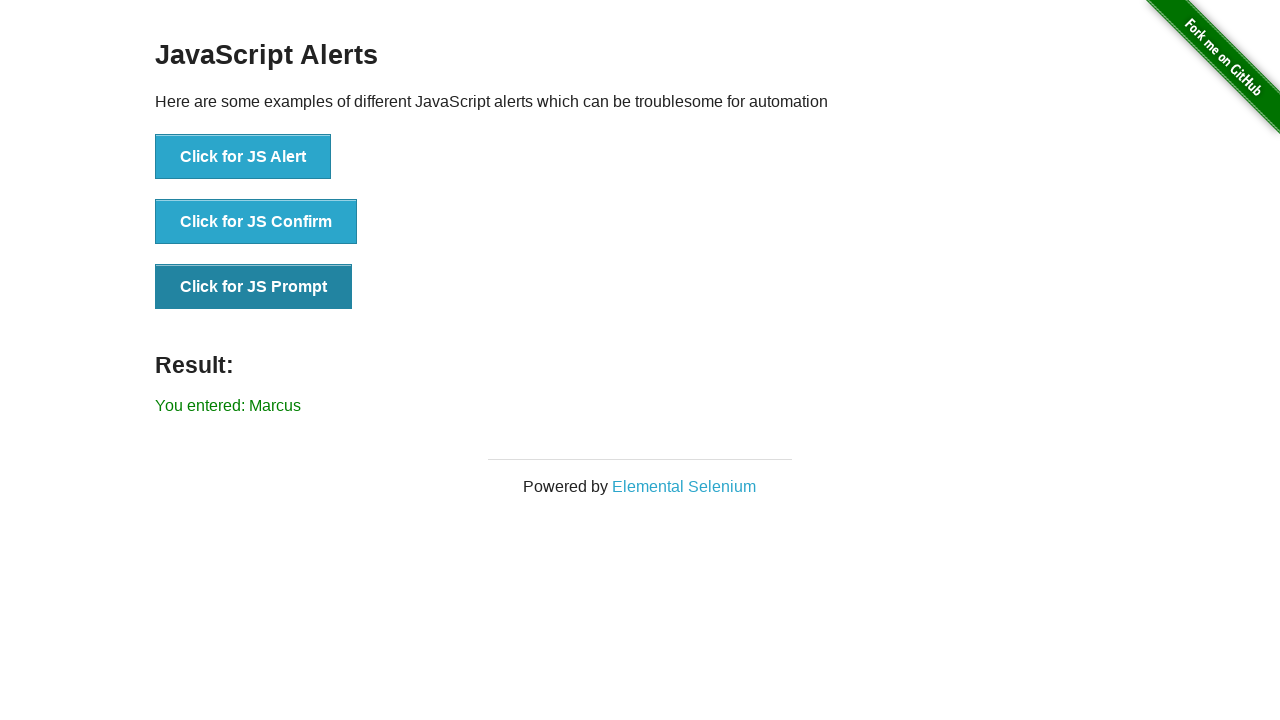